Tests double-click functionality by double-clicking a button and verifying the resulting message appears

Starting URL: https://automationfc.github.io/basic-form/index.html

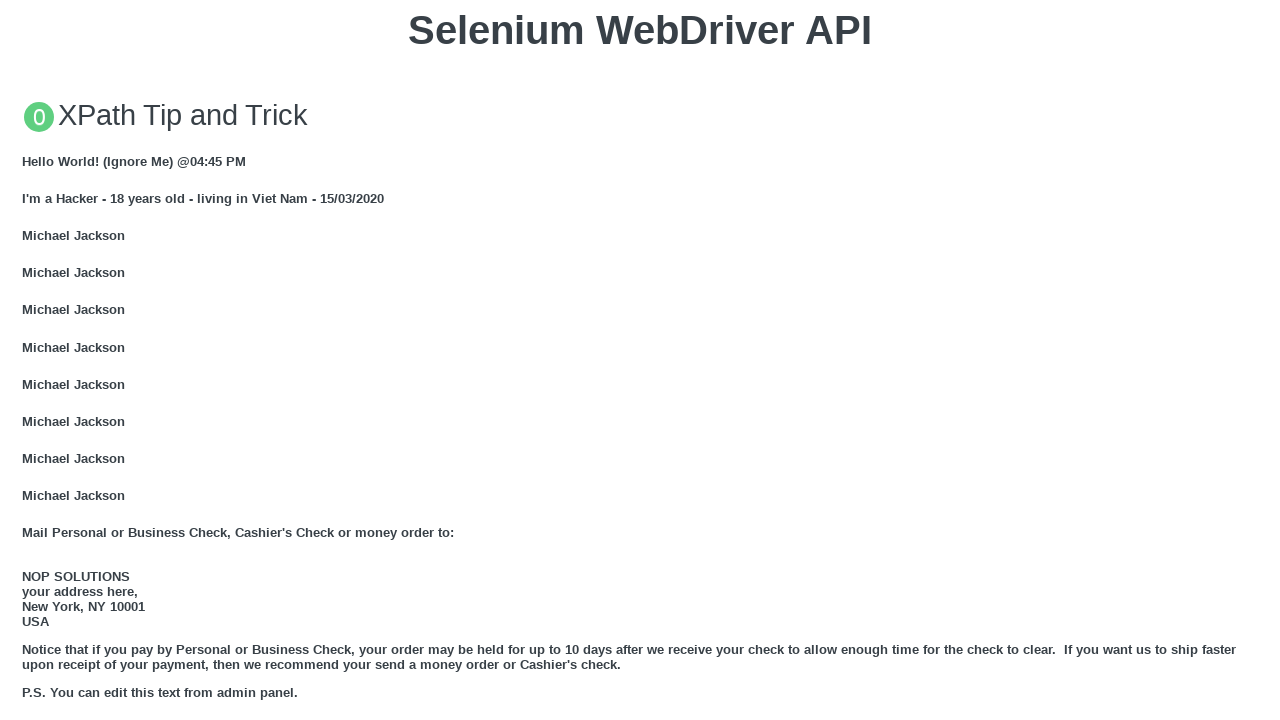

Navigated to the basic form page
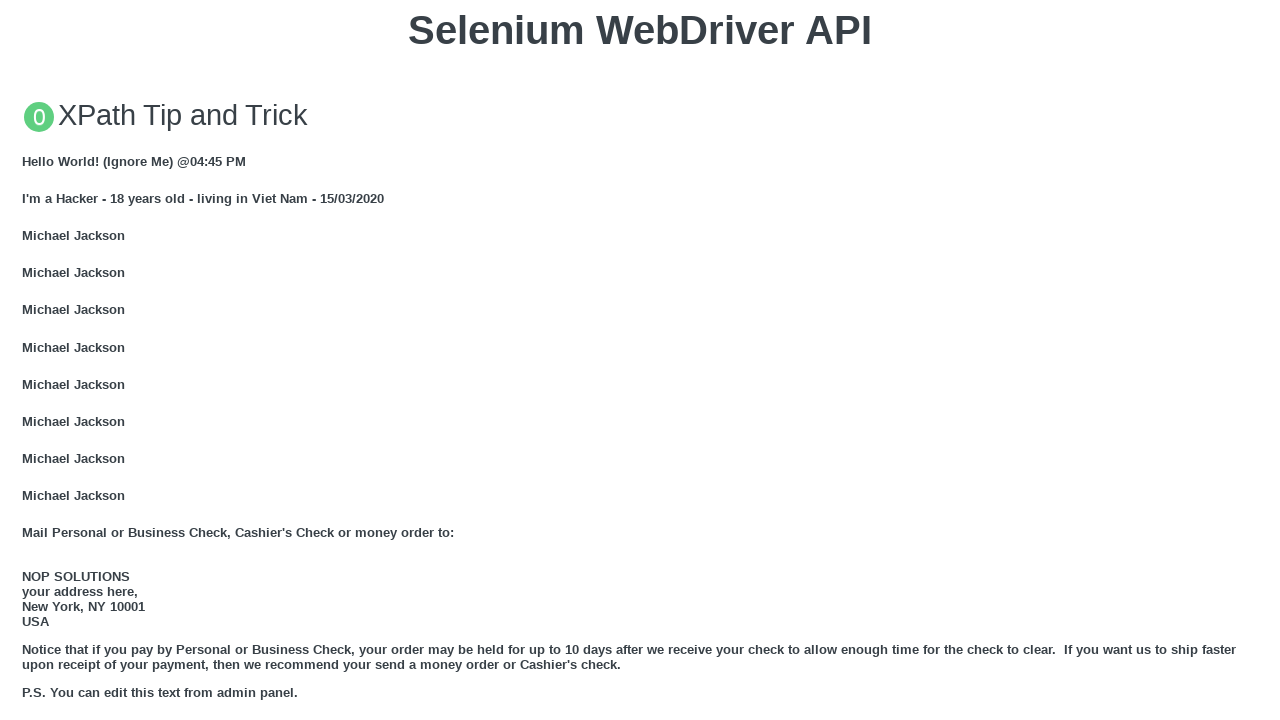

Double-clicked the 'Double click me' button at (640, 361) on button:text('Double click me')
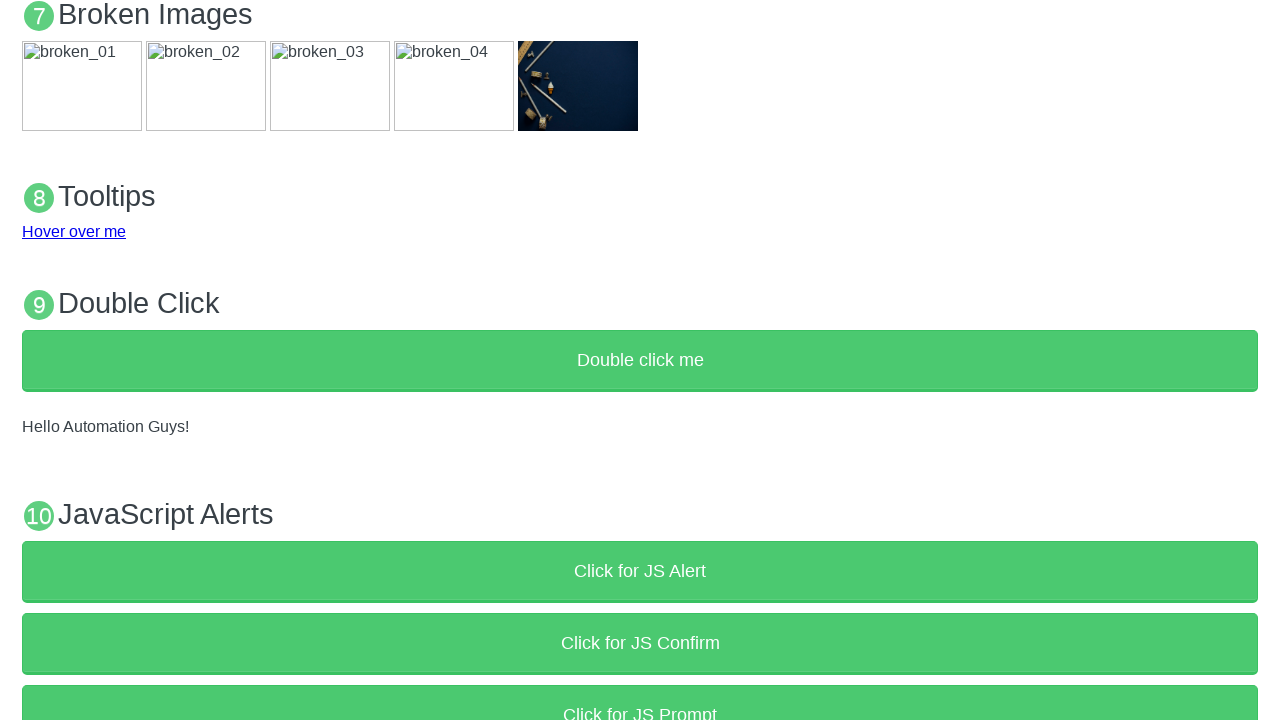

Result message appeared after double-click
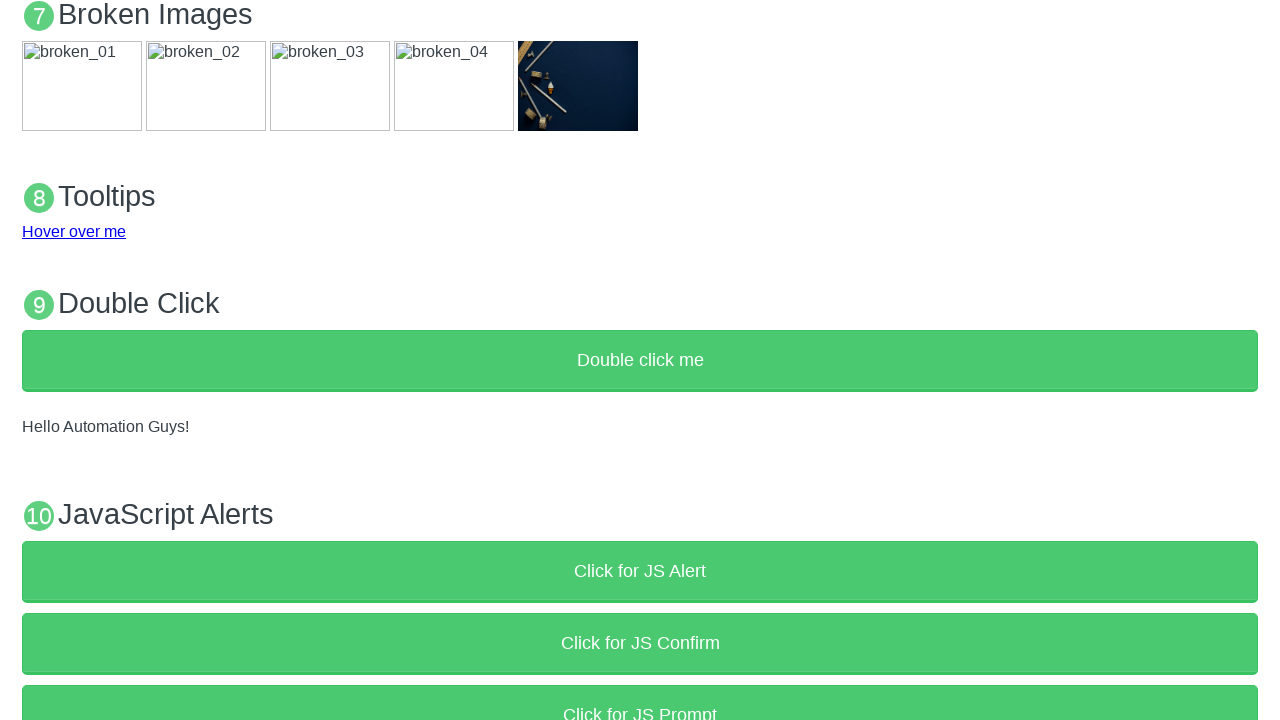

Verified that the result message is visible
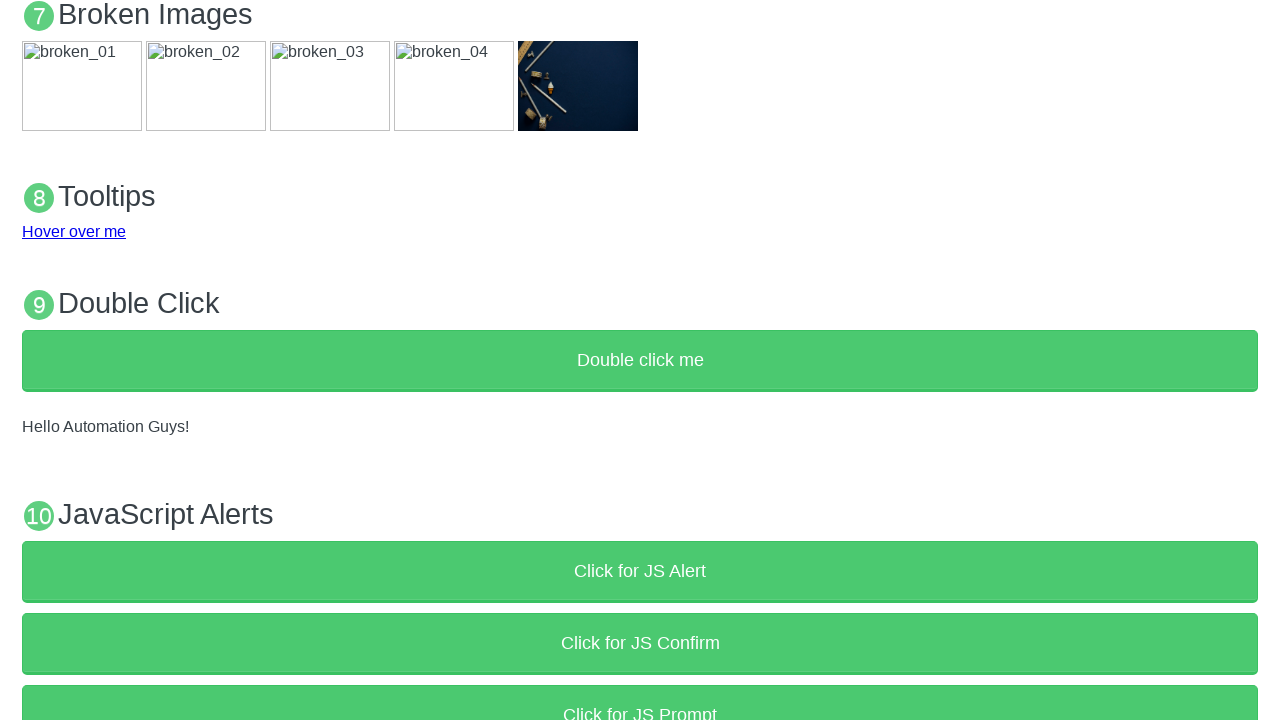

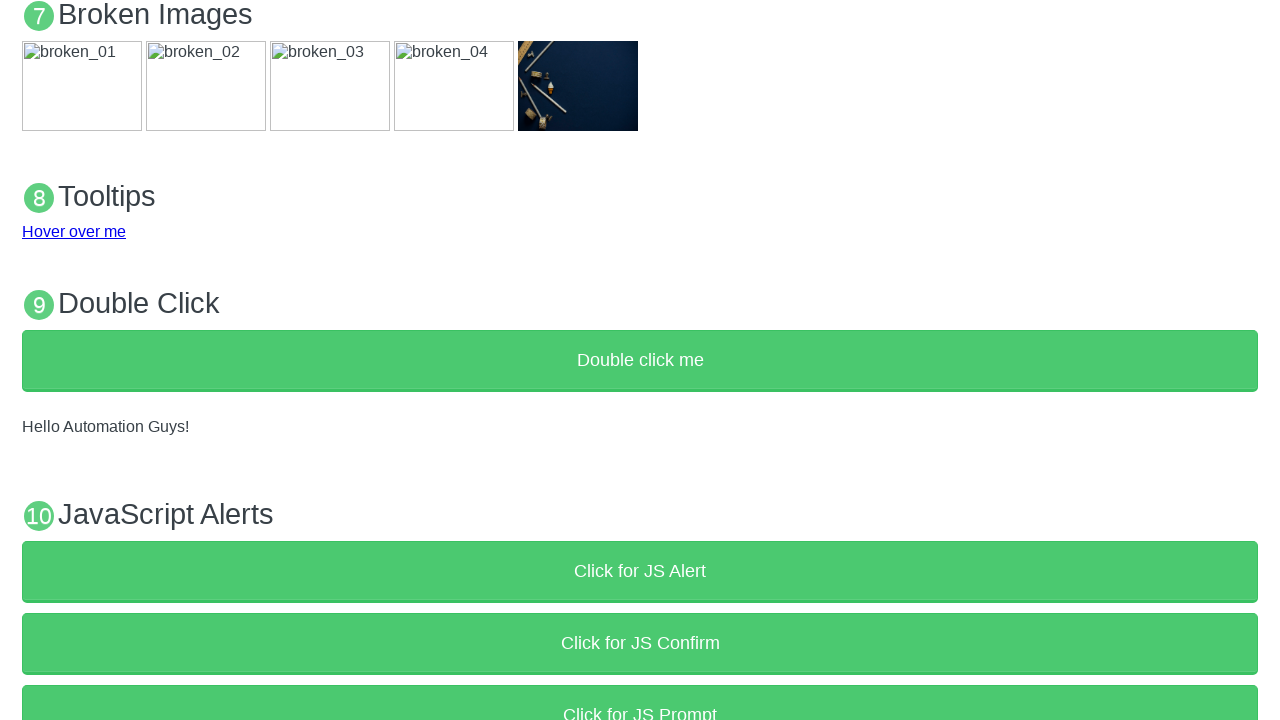